Tests that clicking a checkbox toggles its state

Starting URL: https://artoftesting.com/samplesiteforselenium

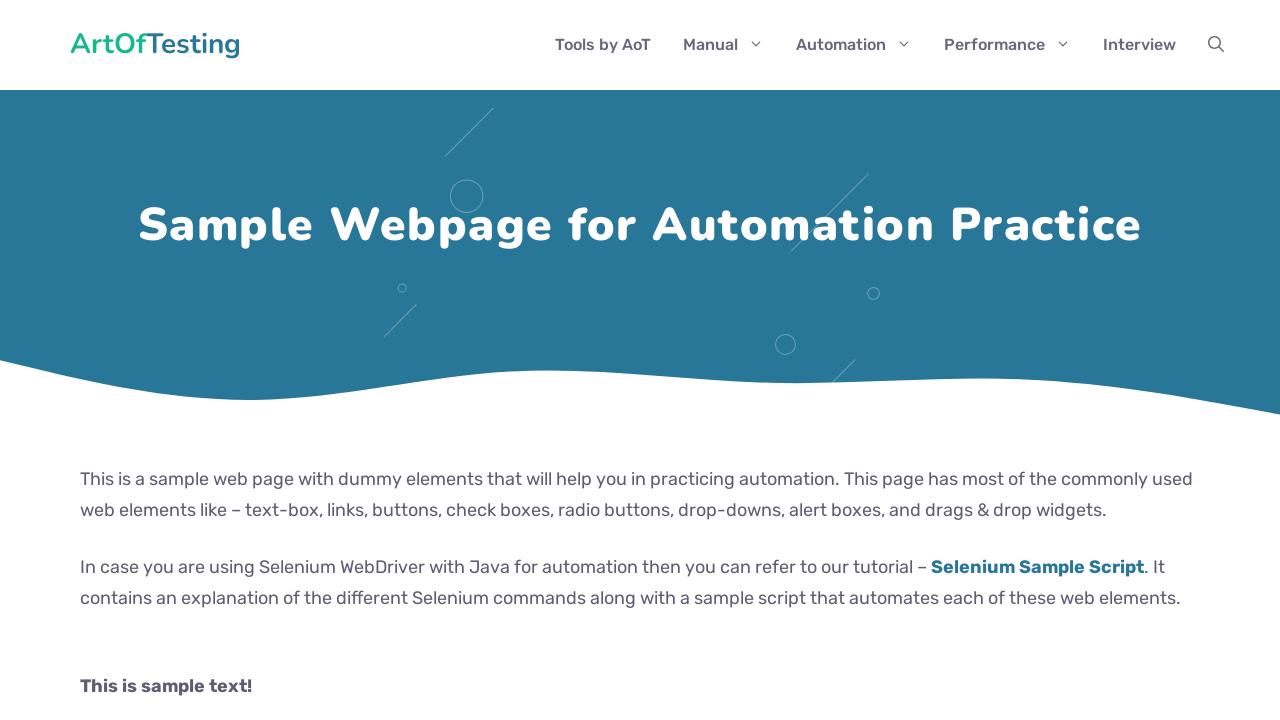

Retrieved initial checked state of Automation checkbox
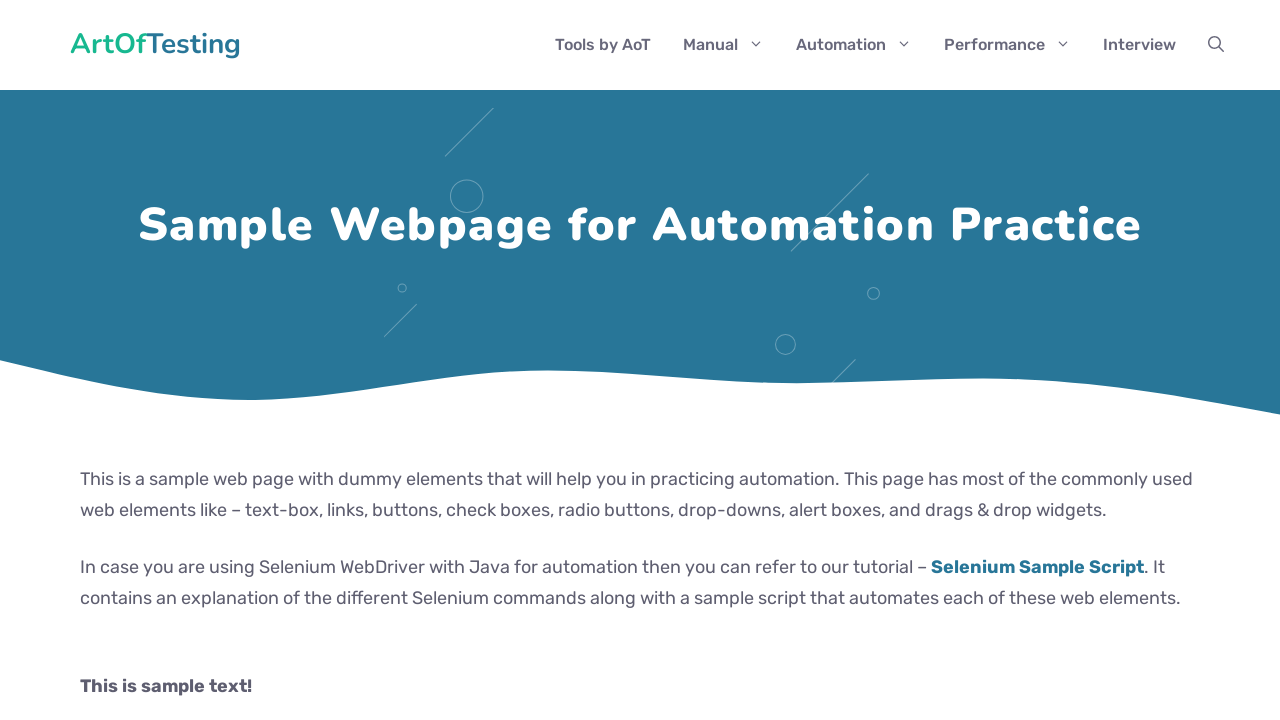

Clicked the Automation checkbox at (86, 360) on .Automation
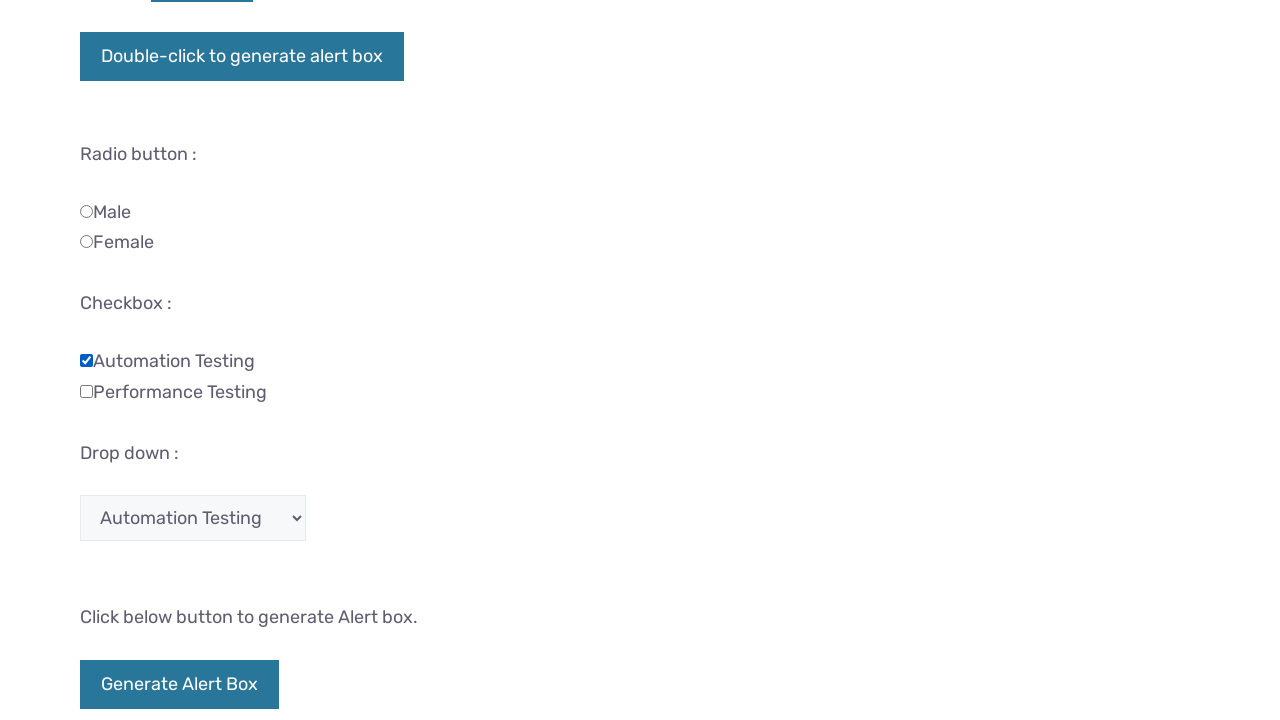

Retrieved checked state of Automation checkbox after click
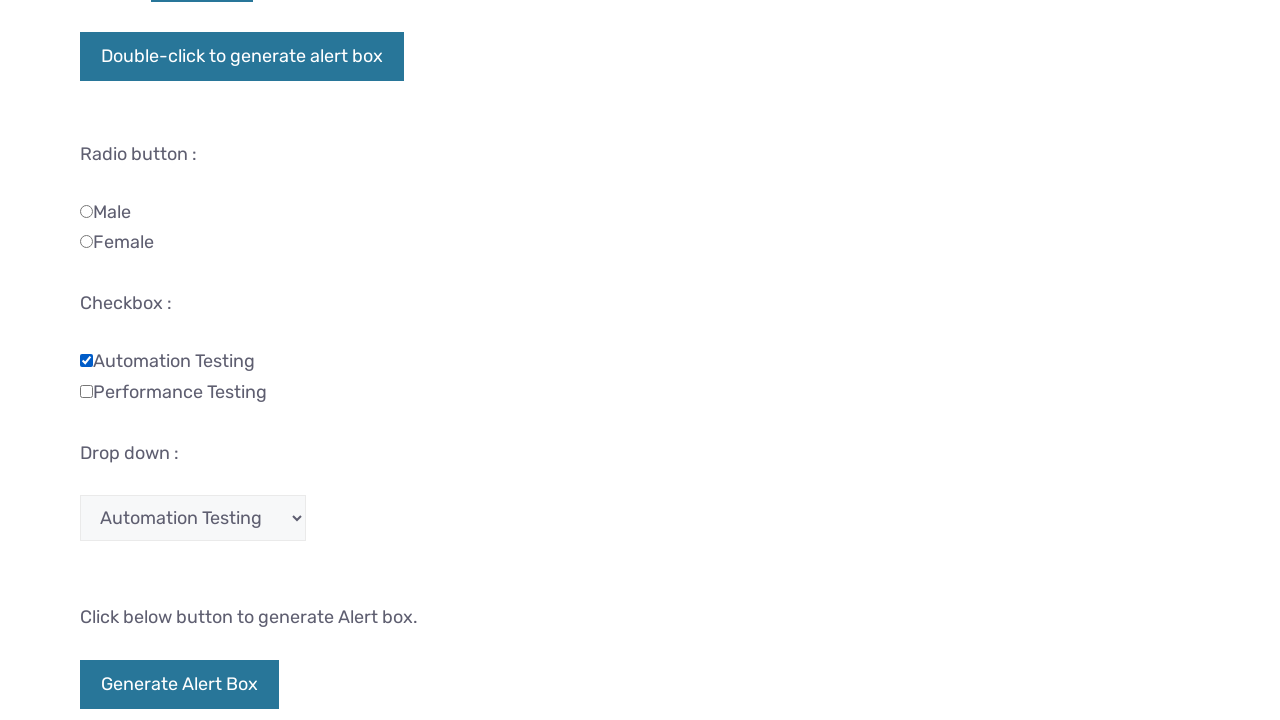

Assertion passed: checkbox state toggled from initial state
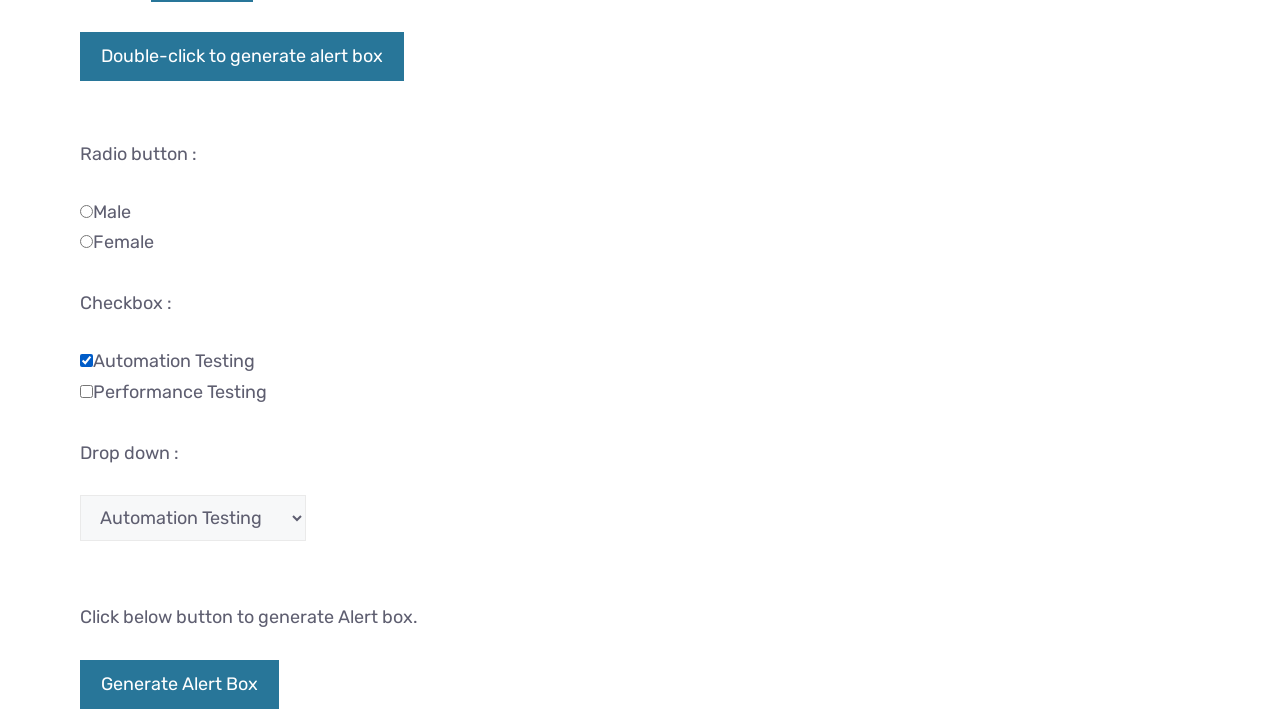

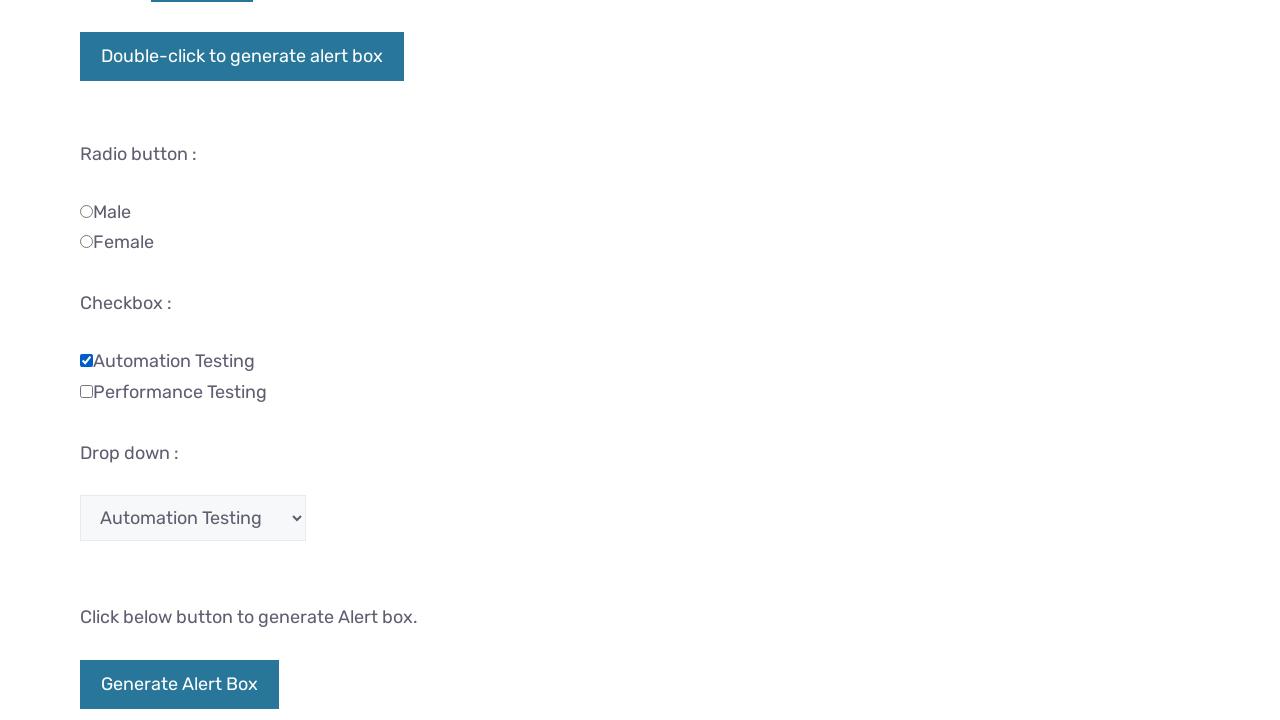